Tests an e-commerce vegetable shopping cart by adding multiple items to cart, applying a promo code, and verifying the discount is applied

Starting URL: https://rahulshettyacademy.com/seleniumPractise/#/

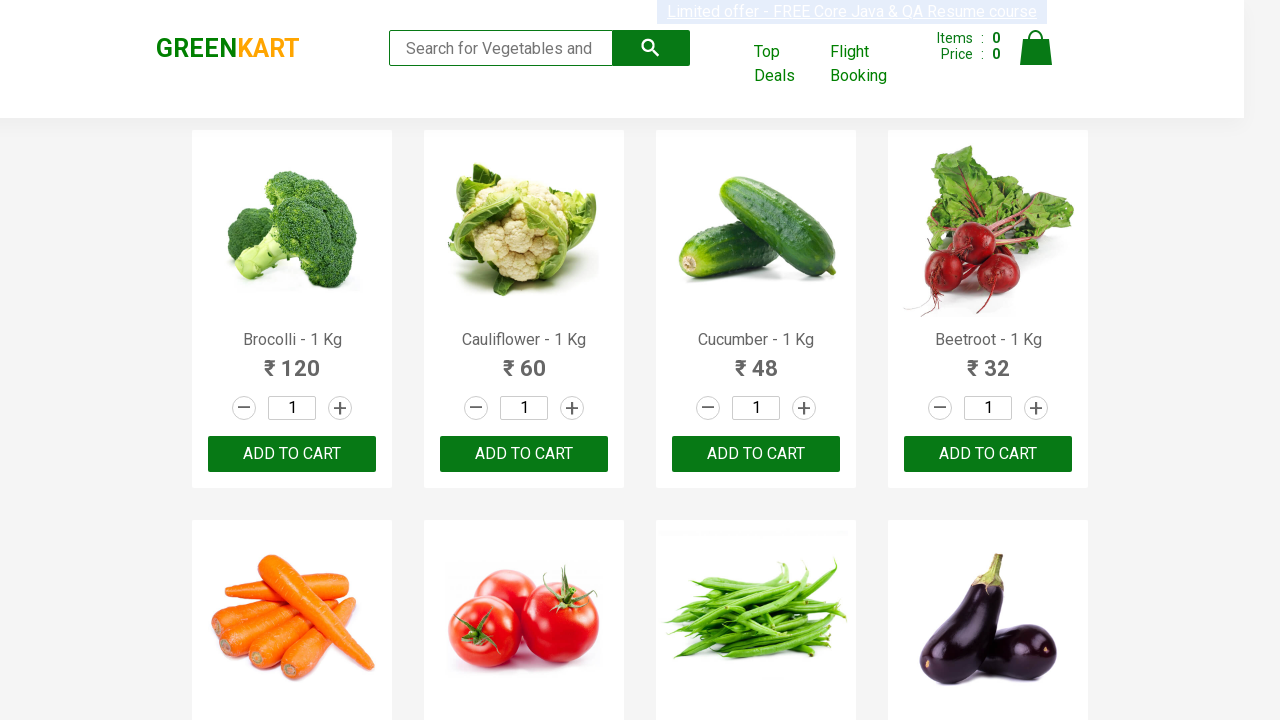

Retrieved all product names from the page
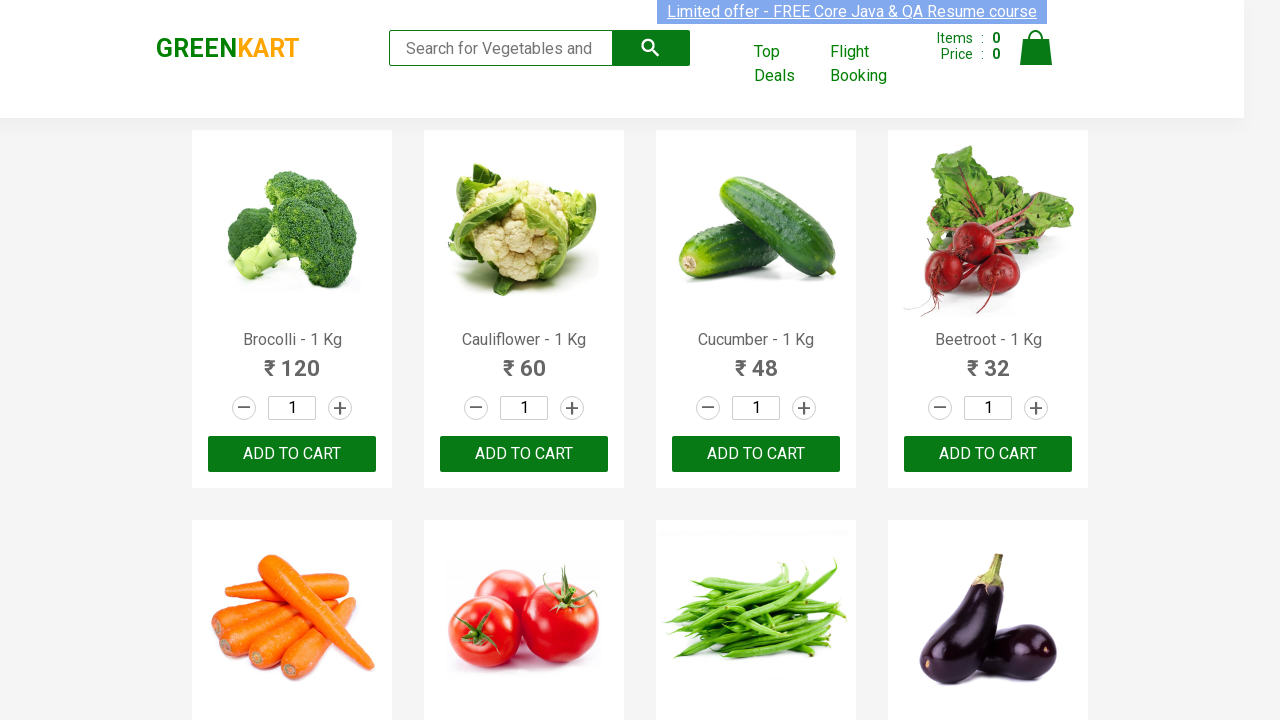

Added 'Cucumber' to cart at (756, 454) on xpath=//div[@class='product-action']/button >> nth=2
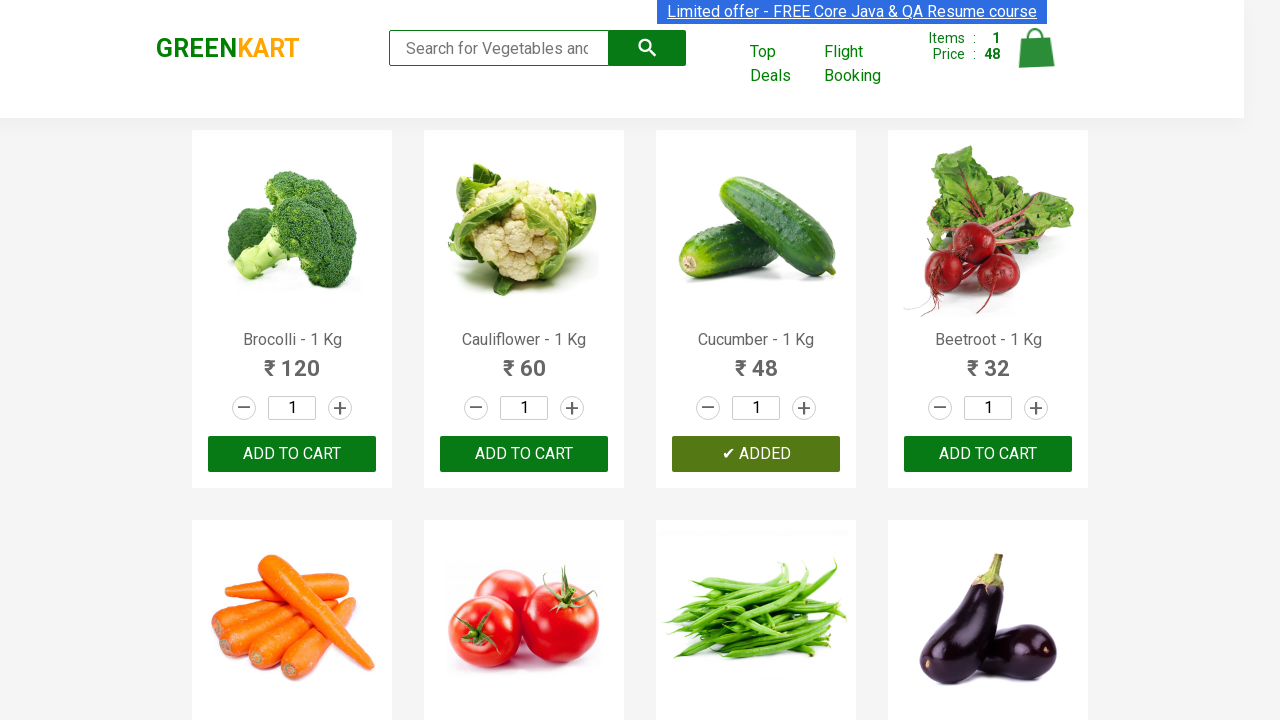

Added 'Brocolli' to cart at (292, 454) on xpath=//div[@class='product-action']/button >> nth=0
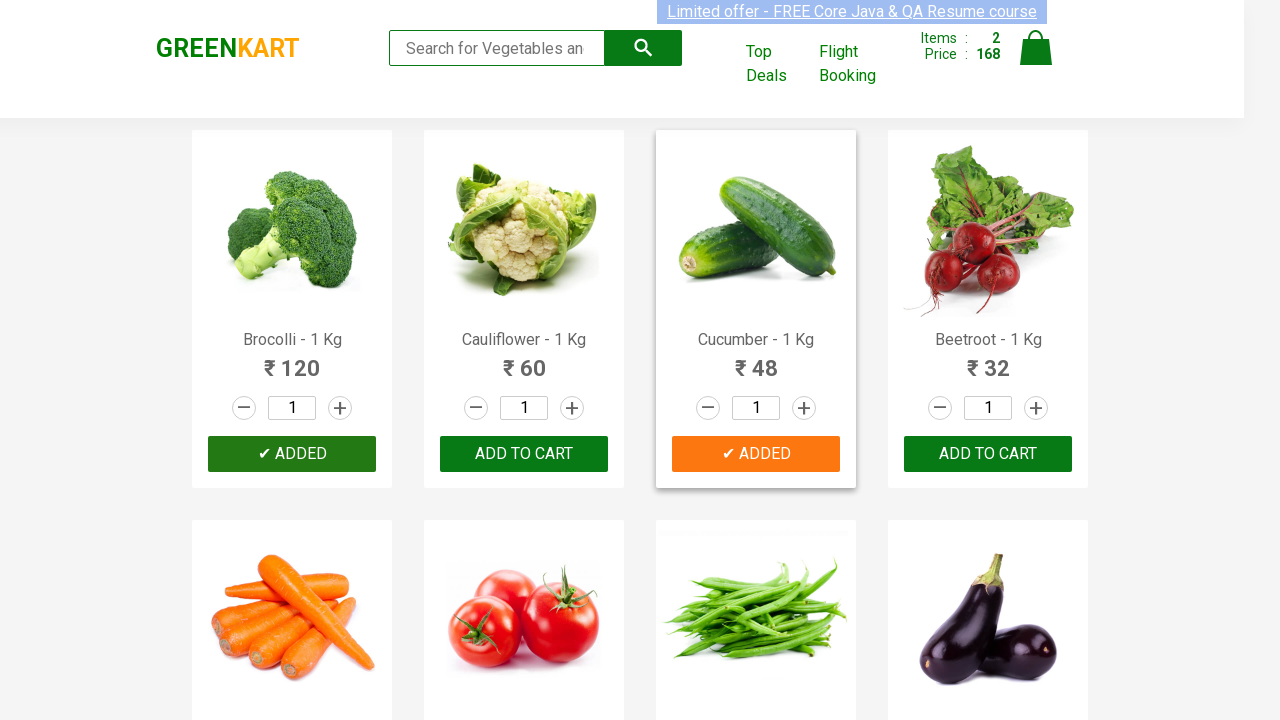

Added 'Beetroot' to cart at (988, 454) on xpath=//div[@class='product-action']/button >> nth=3
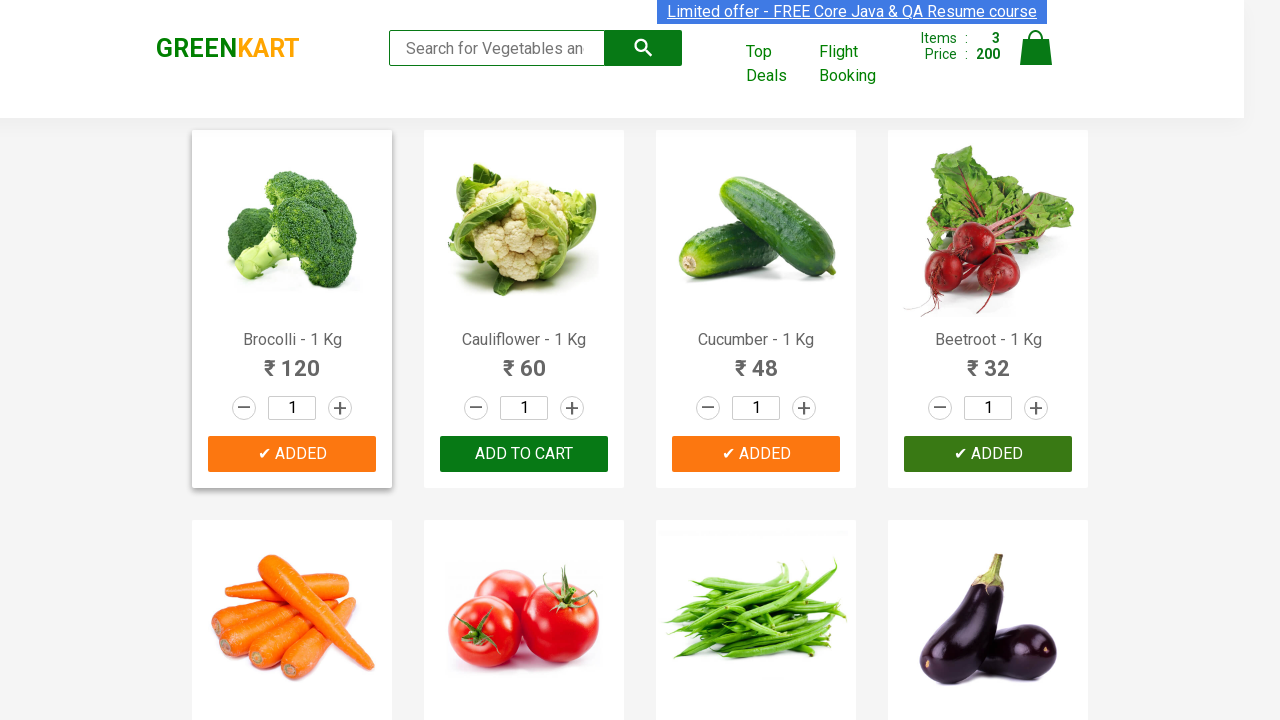

Clicked on cart icon to view cart at (1036, 48) on xpath=//img[@alt='Cart']
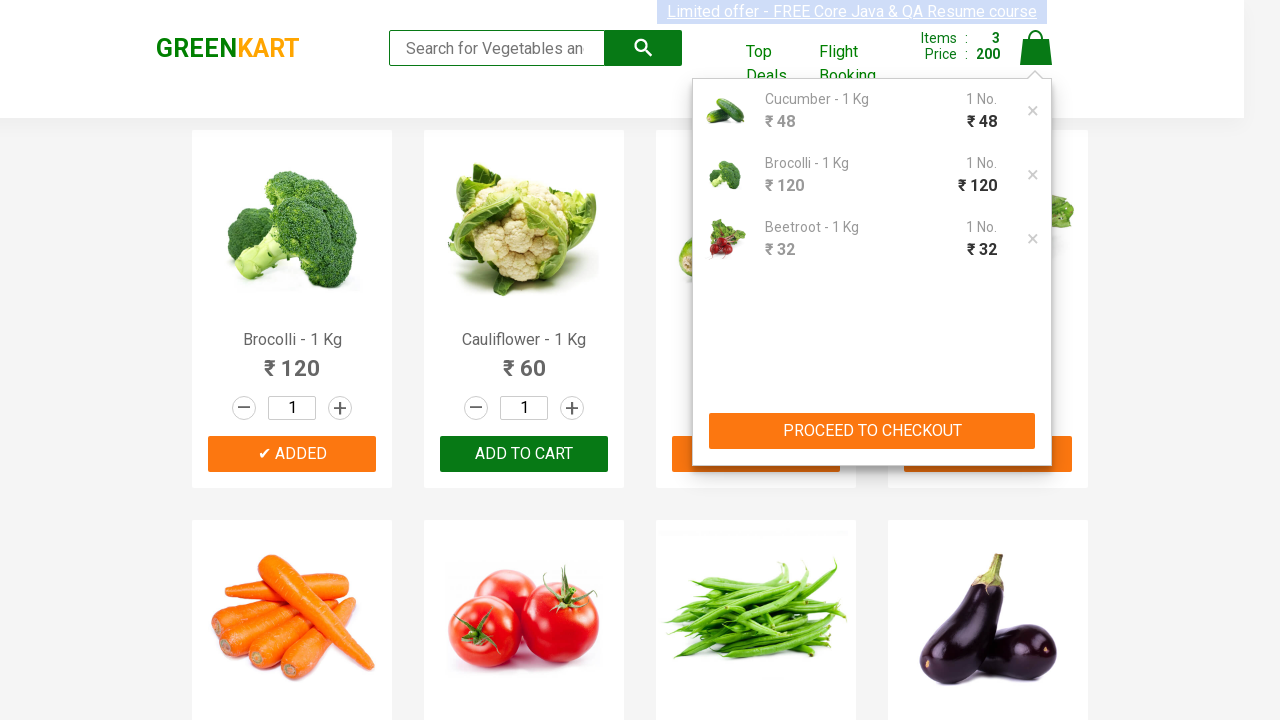

Clicked PROCEED button to checkout at (872, 431) on xpath=//button[contains(text(),'PROCEED ')]
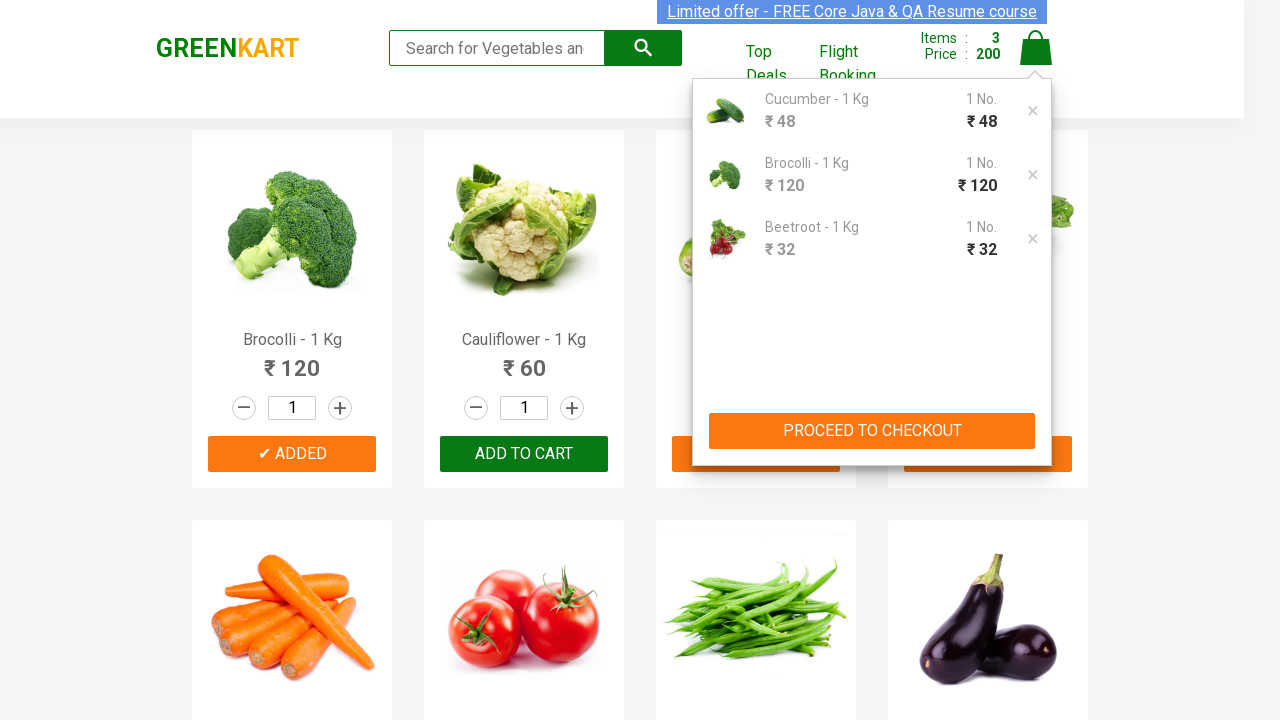

Entered promo code 'rahulshettyacademy' in the promo code field on .promoCode
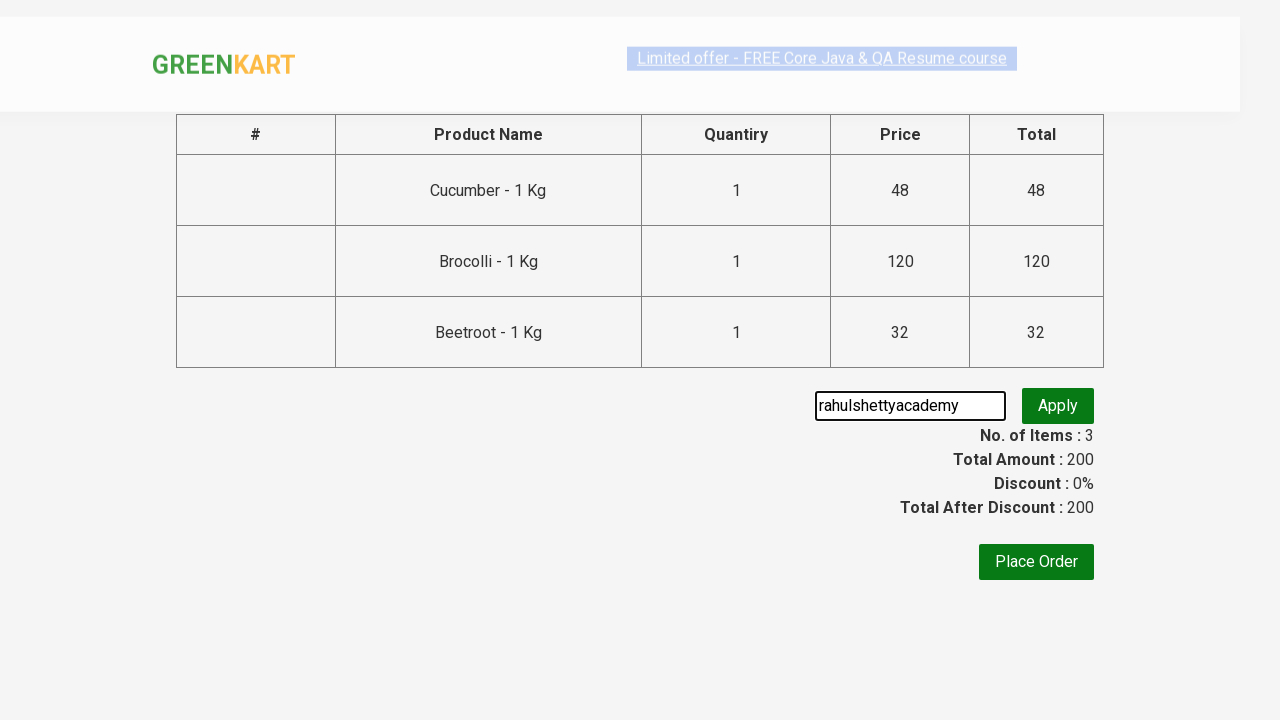

Clicked apply promo button at (1058, 406) on button.promoBtn
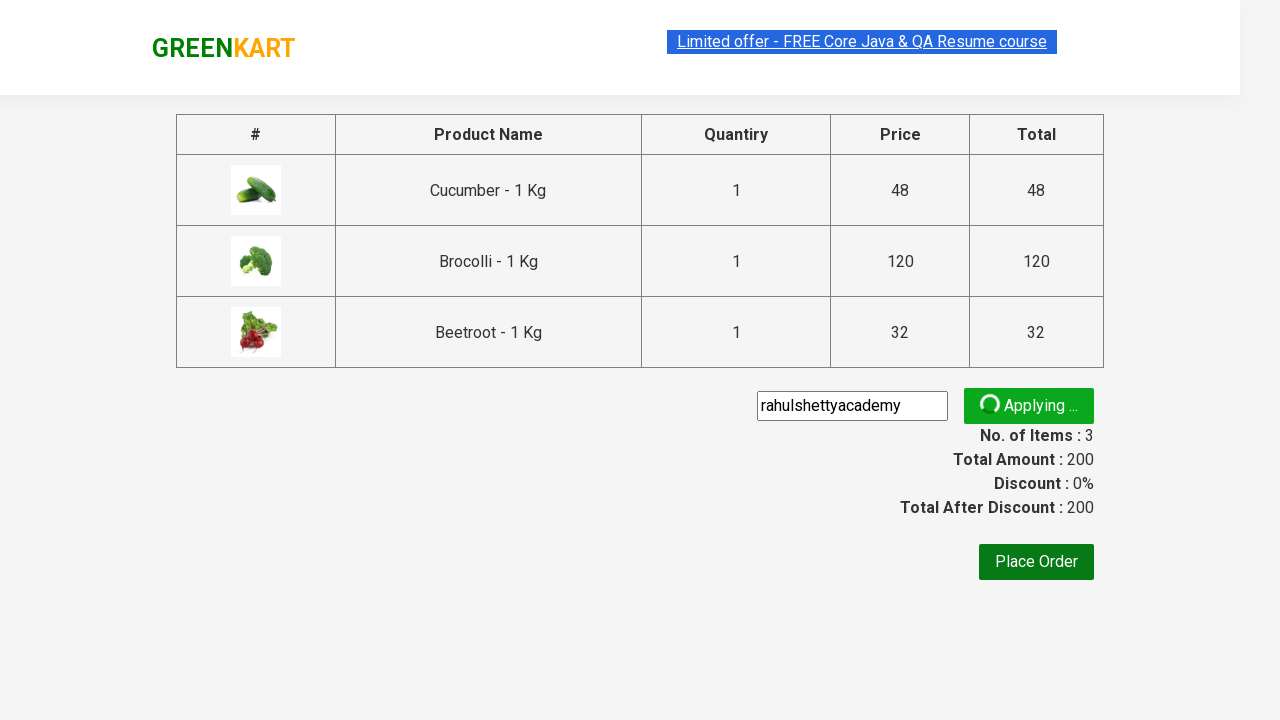

Promo success message appeared
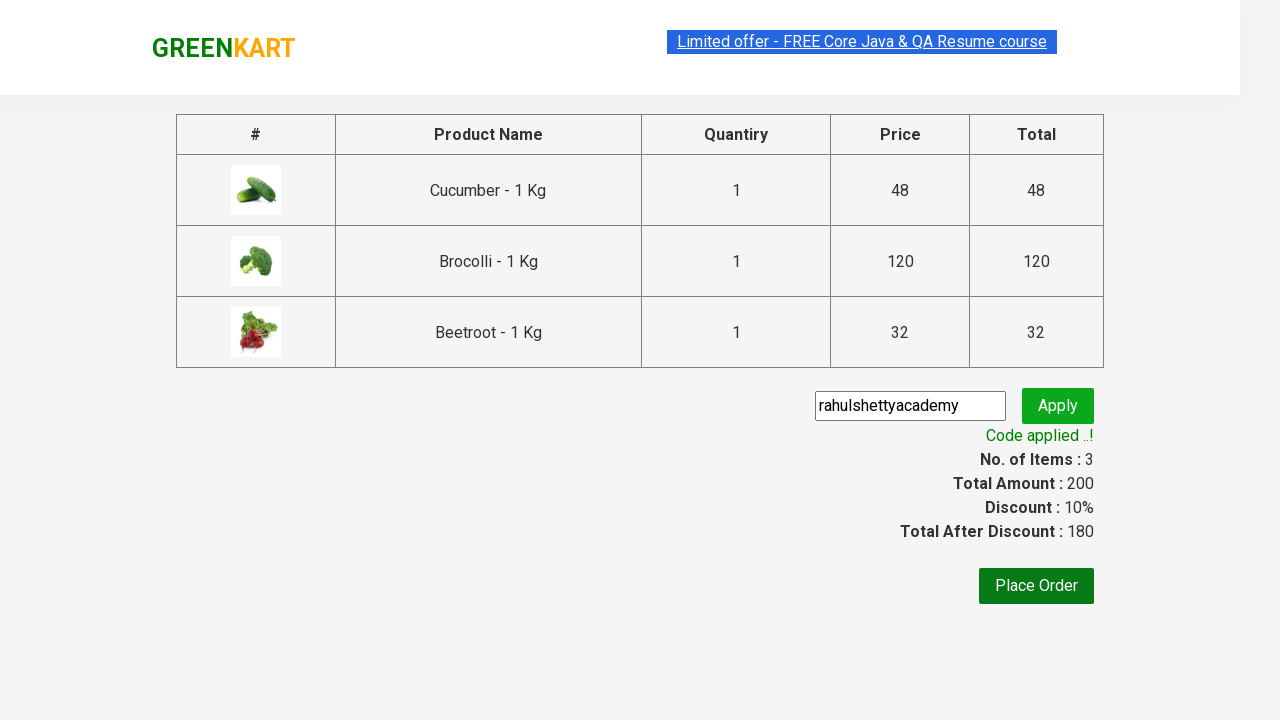

Retrieved promo success message: 'Code applied ..!'
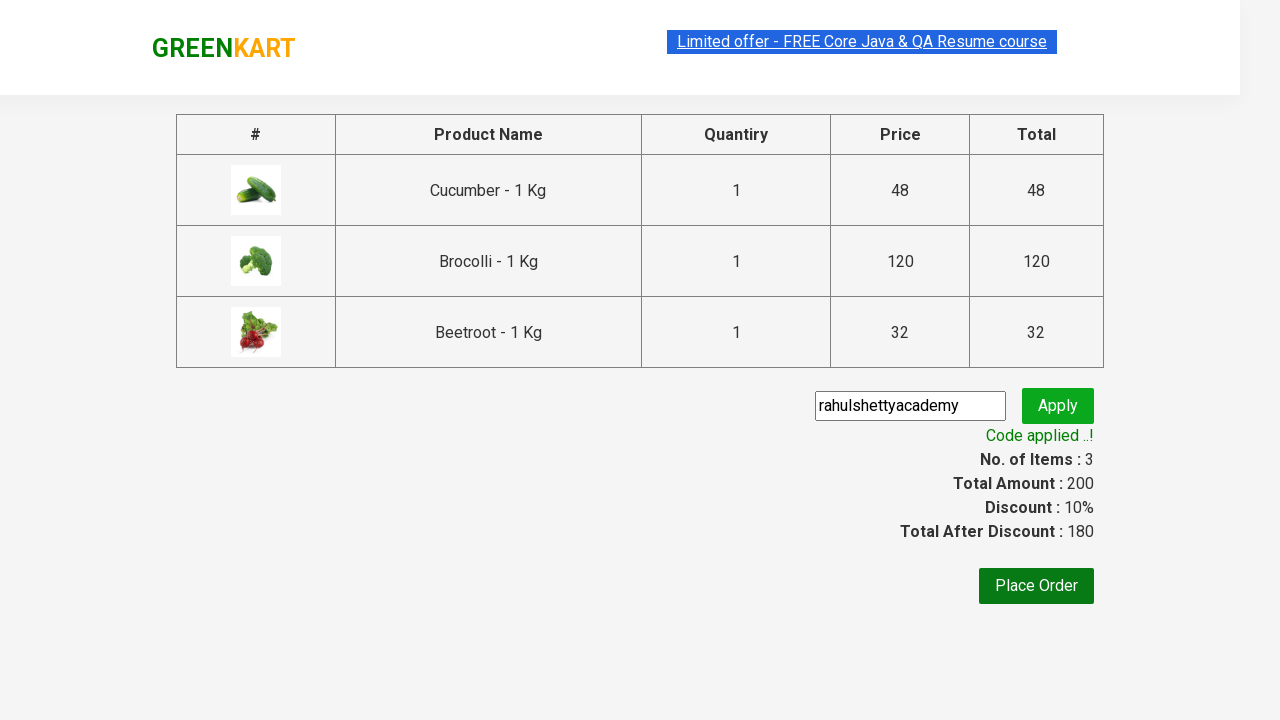

Verified promo code was successfully applied with correct message
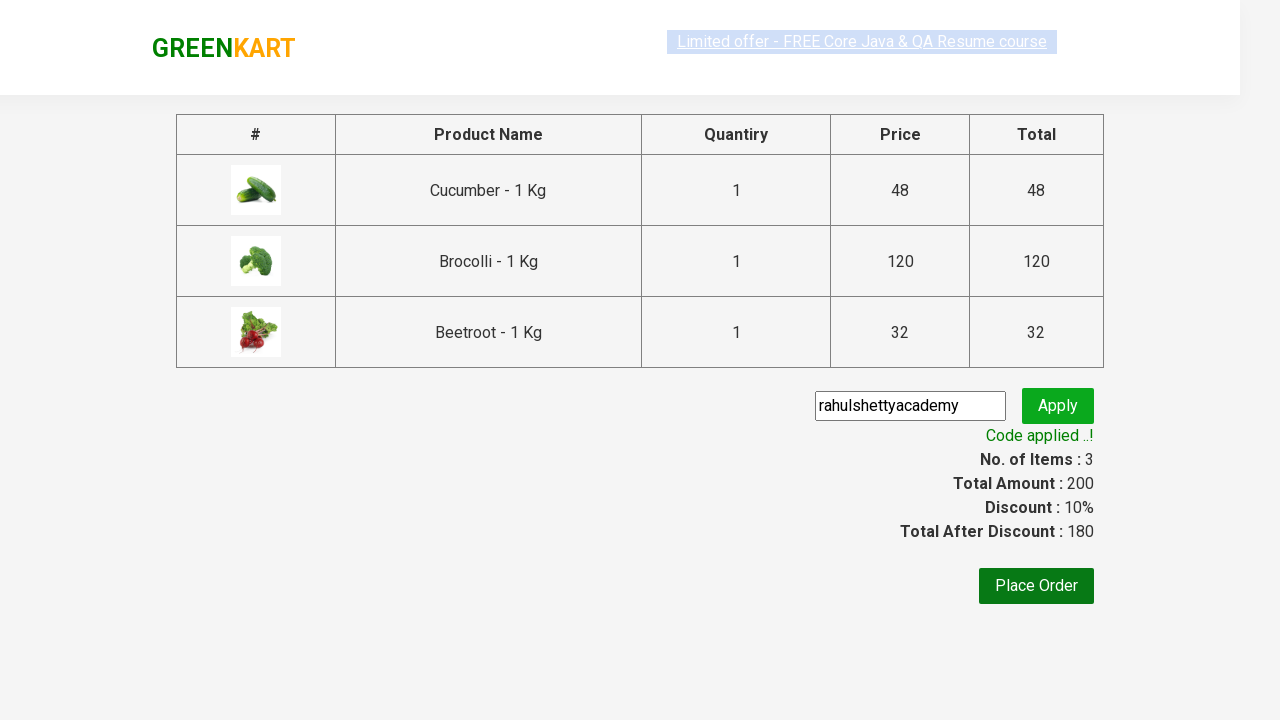

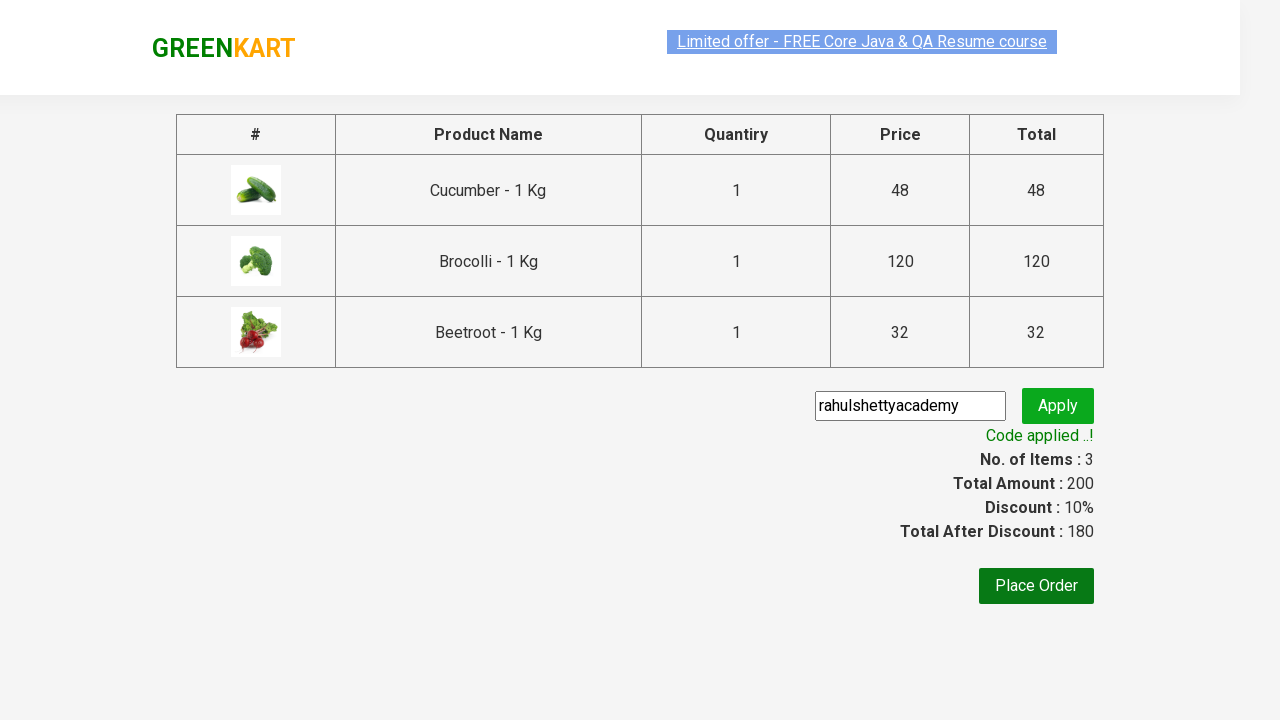